Tests dropdown selection functionality by selecting an option with the label "Playwright" from a select menu.

Starting URL: https://www.leafground.com/select.xhtml

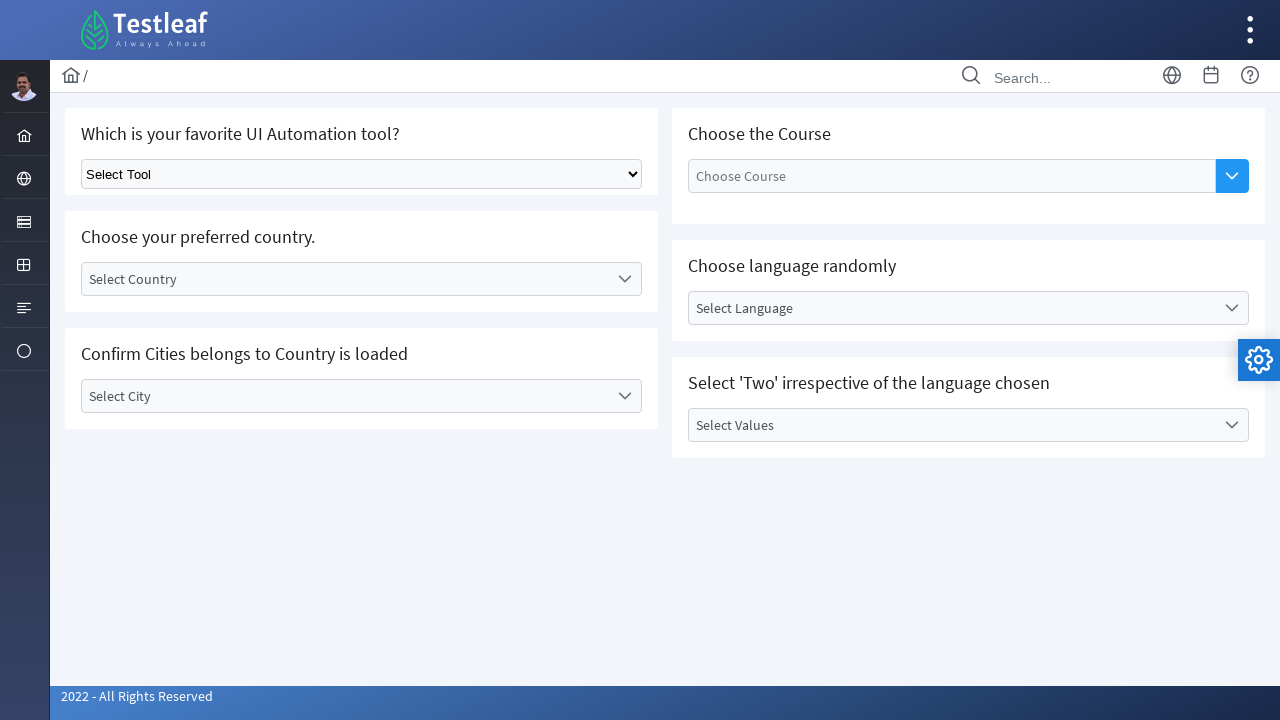

Navigated to dropdown selection test page
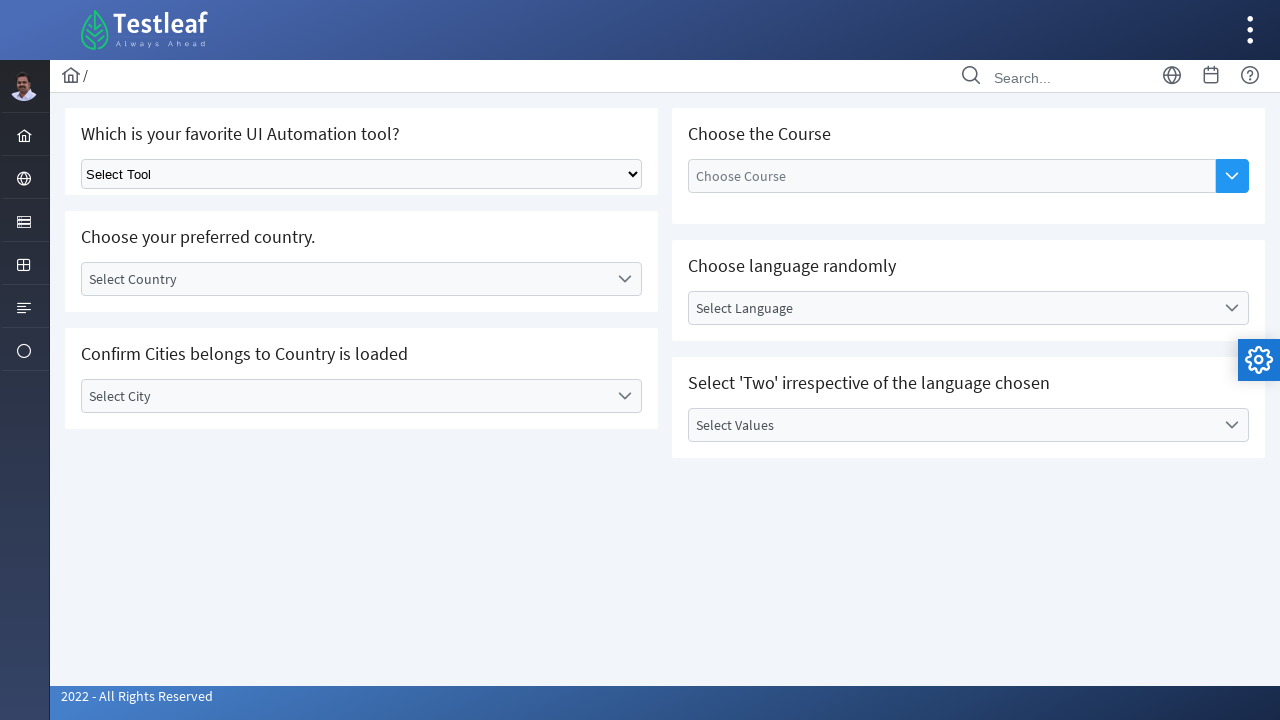

Selected 'Playwright' option from dropdown menu on .ui-selectonemenu
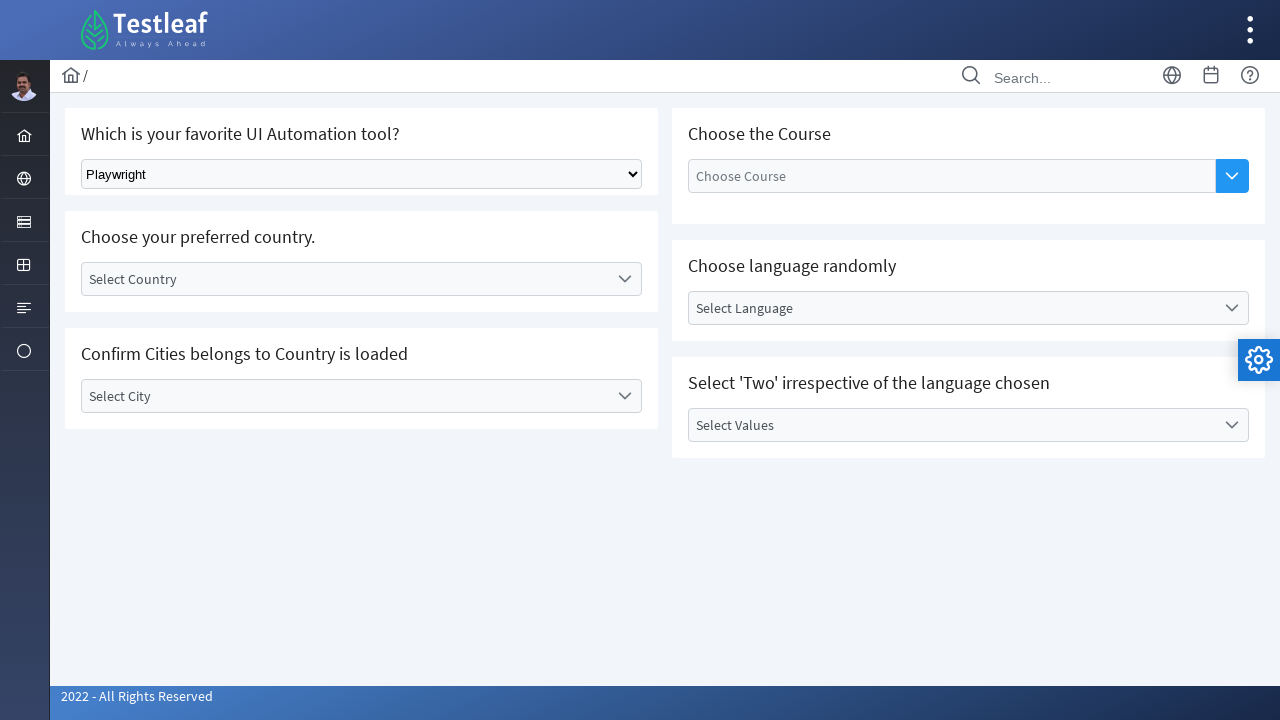

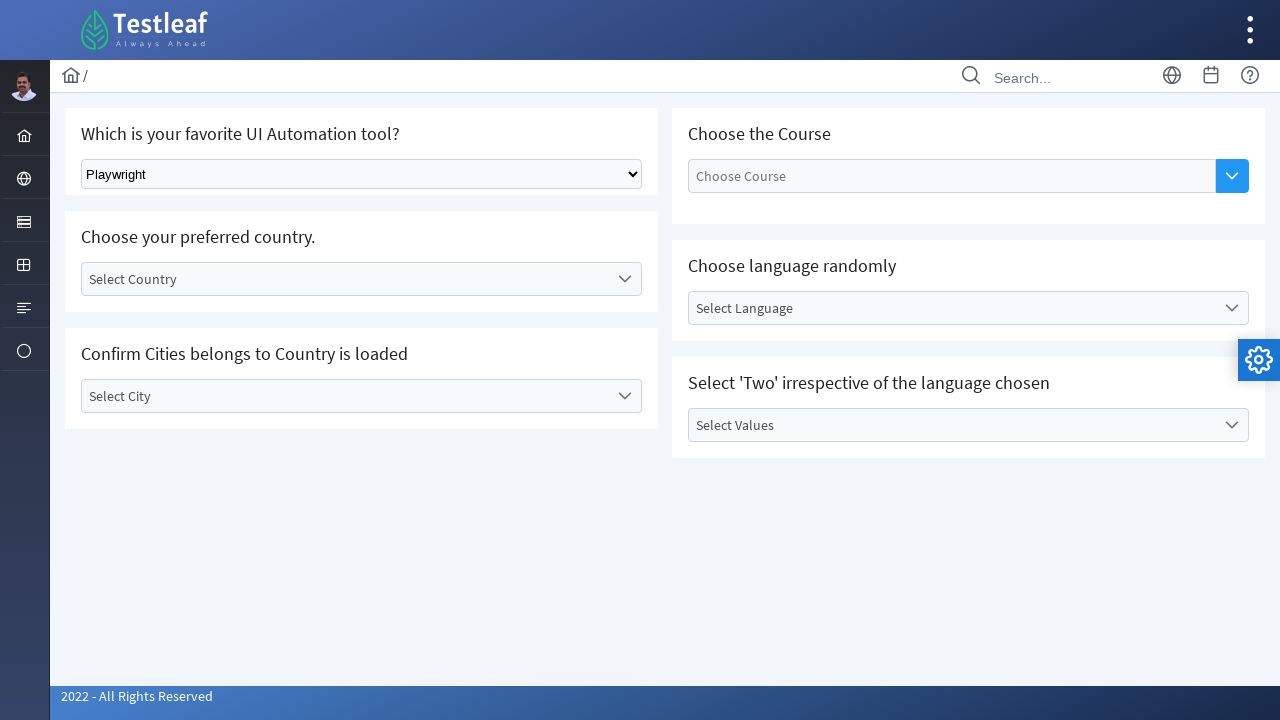